Tests a sample todo application by clicking on two list items, entering a new todo item text, and clicking the add button to add it to the list.

Starting URL: https://lambdatest.github.io/sample-todo-app/

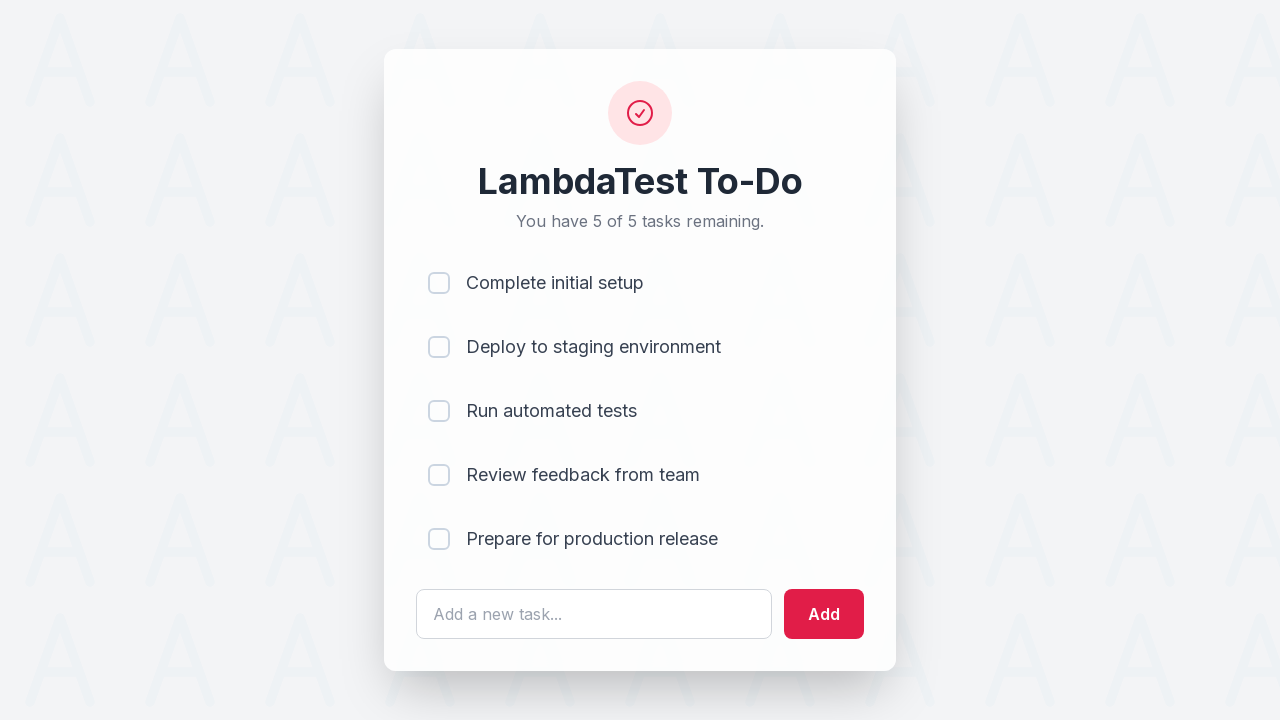

Clicked on first list item (li1) at (439, 283) on [name='li1']
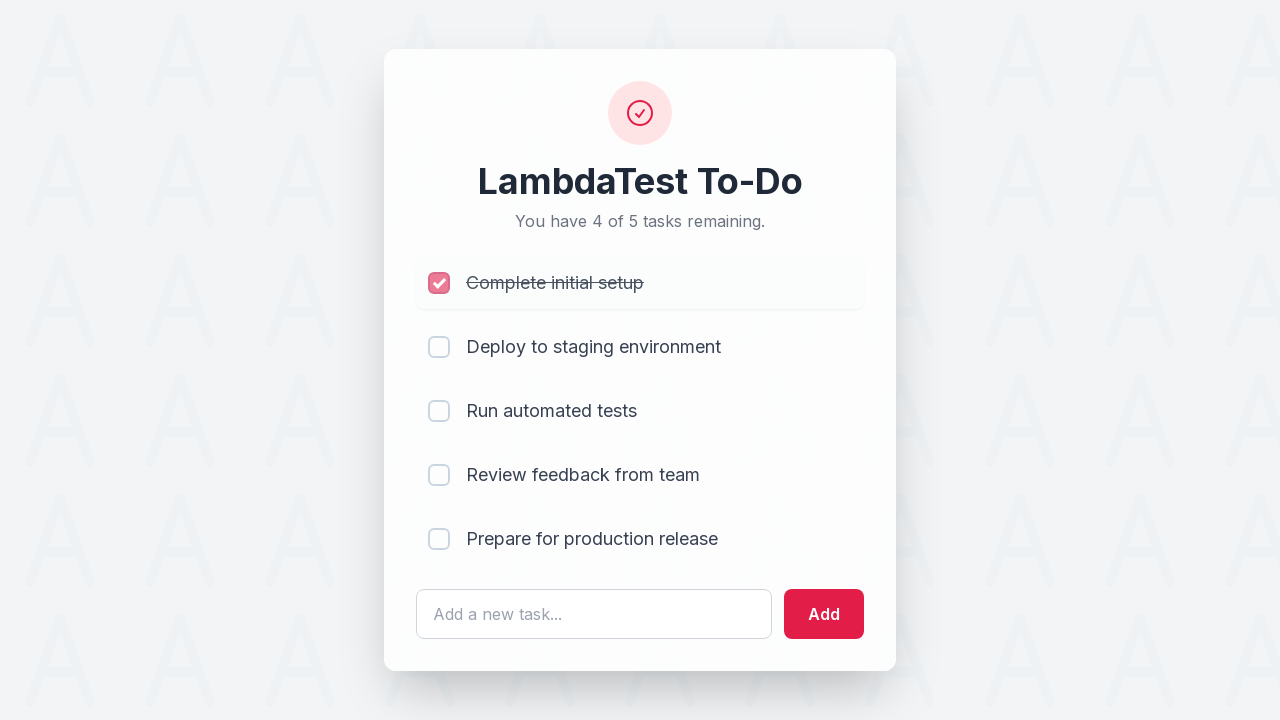

Clicked on second list item (li2) at (439, 347) on [name='li2']
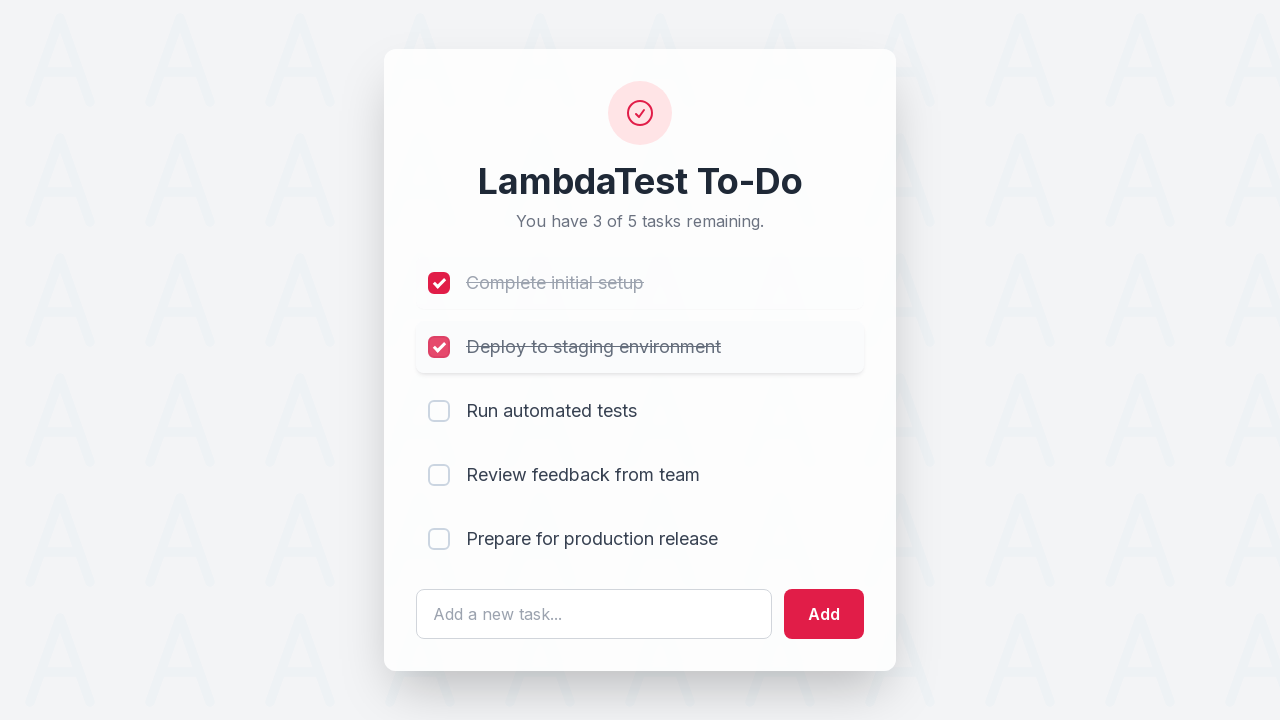

Entered new todo text: 'Yey, Let's add it to list' on #sampletodotext
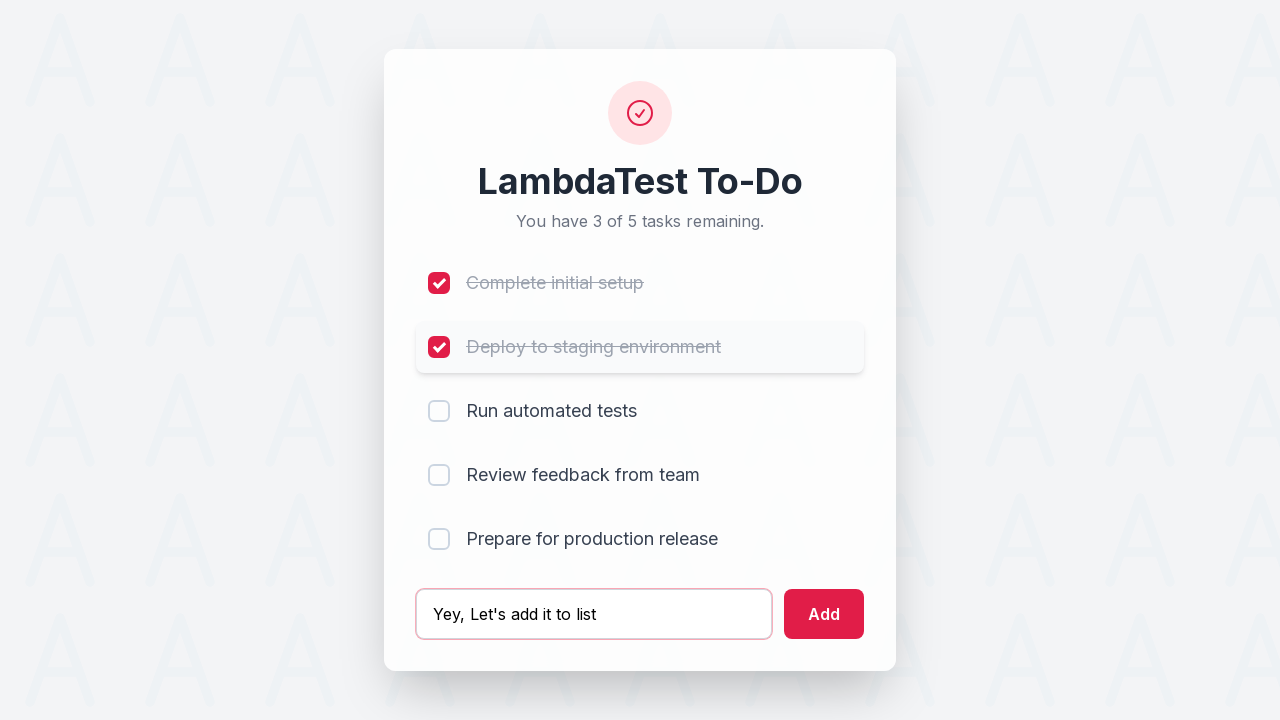

Clicked the add button to add new todo to list at (824, 614) on #addbutton
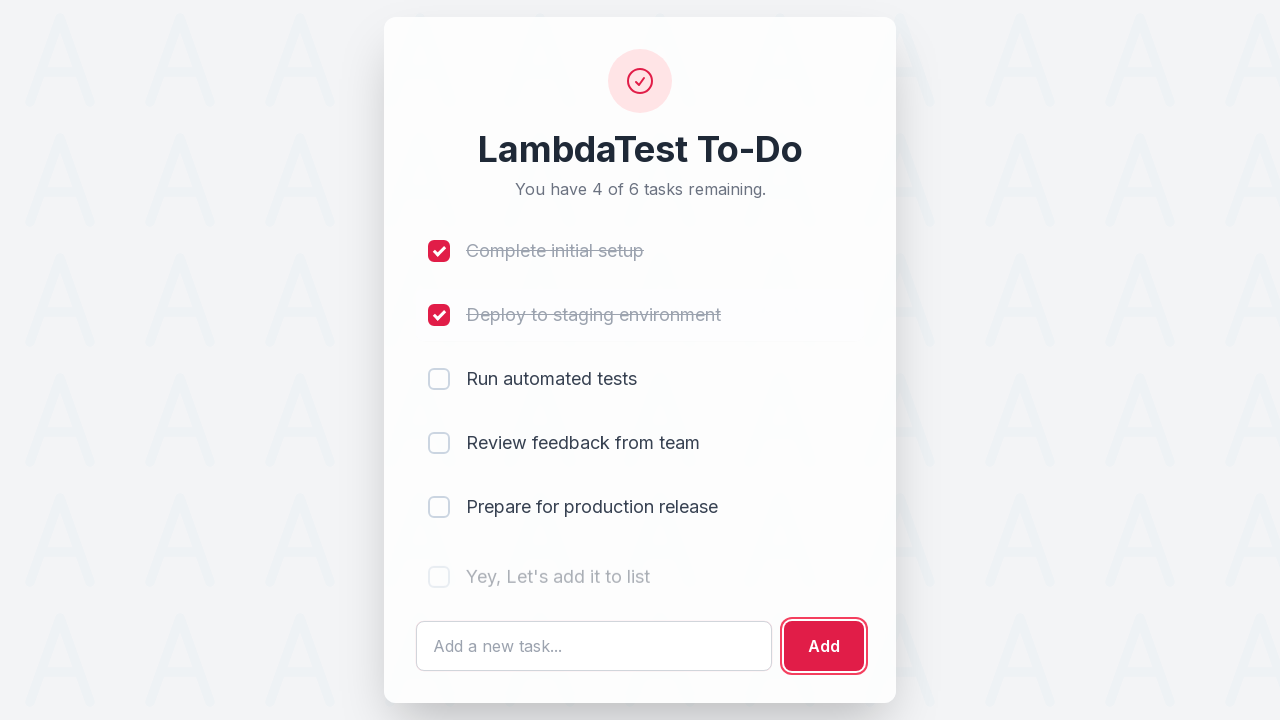

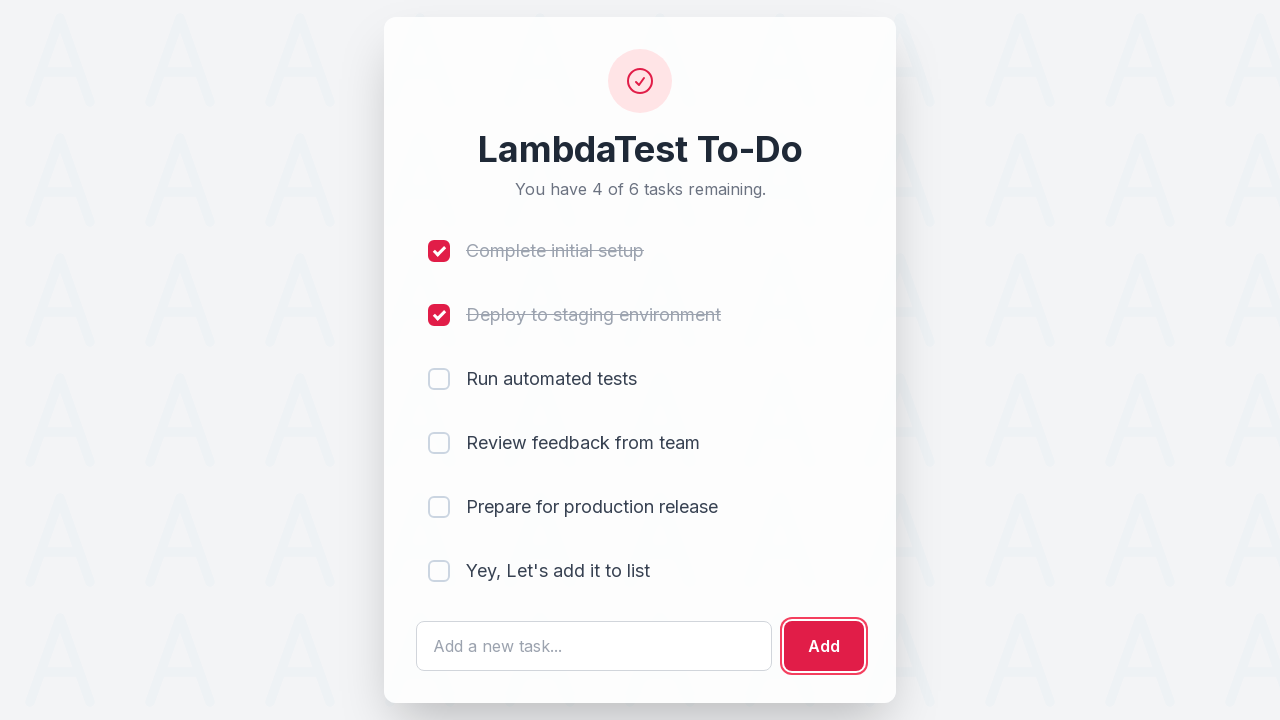